Solves a math challenge by extracting a value from an element attribute, calculating a result, and submitting a form with checkboxes

Starting URL: https://suninjuly.github.io/get_attribute.html

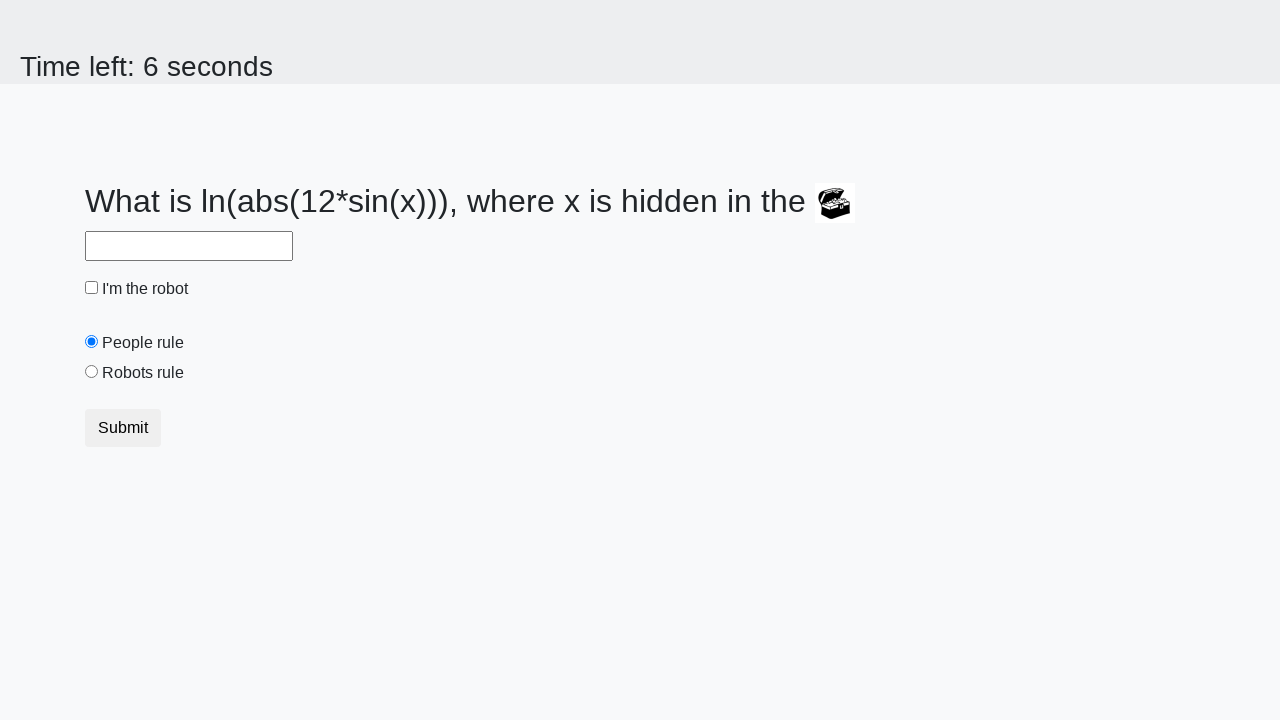

Extracted valuex attribute from treasure chest element
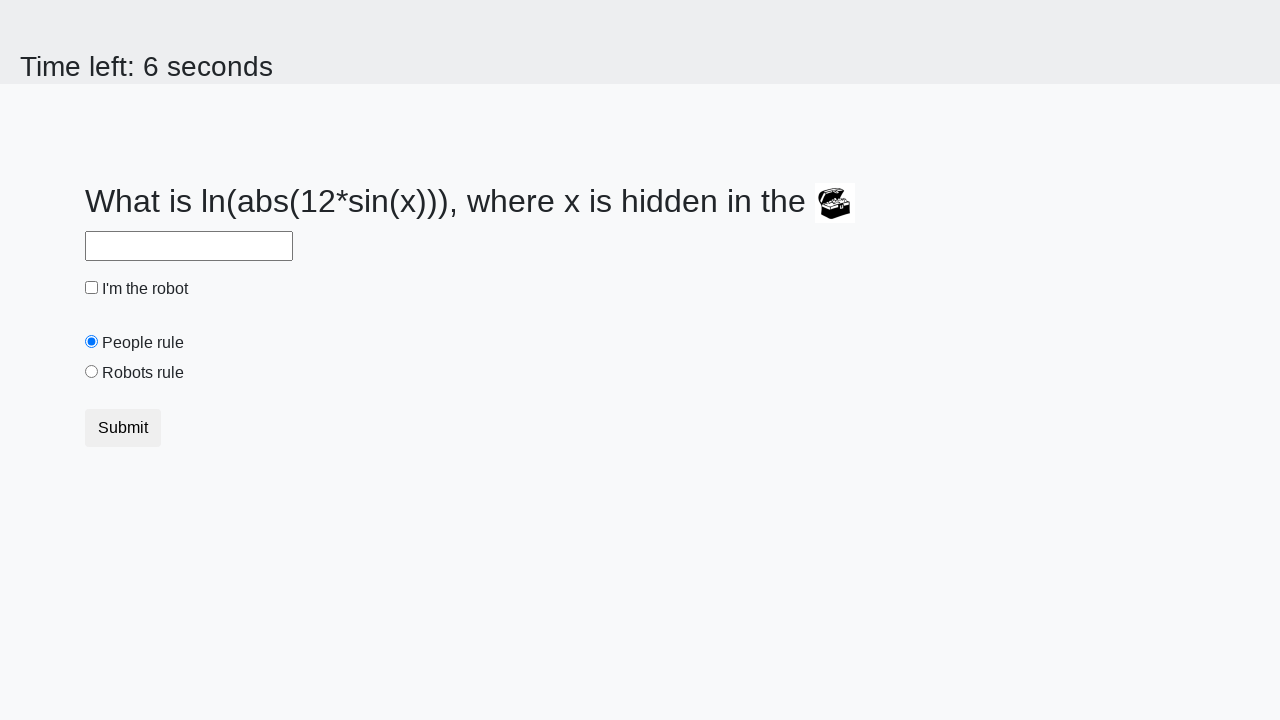

Calculated mathematical result using extracted value
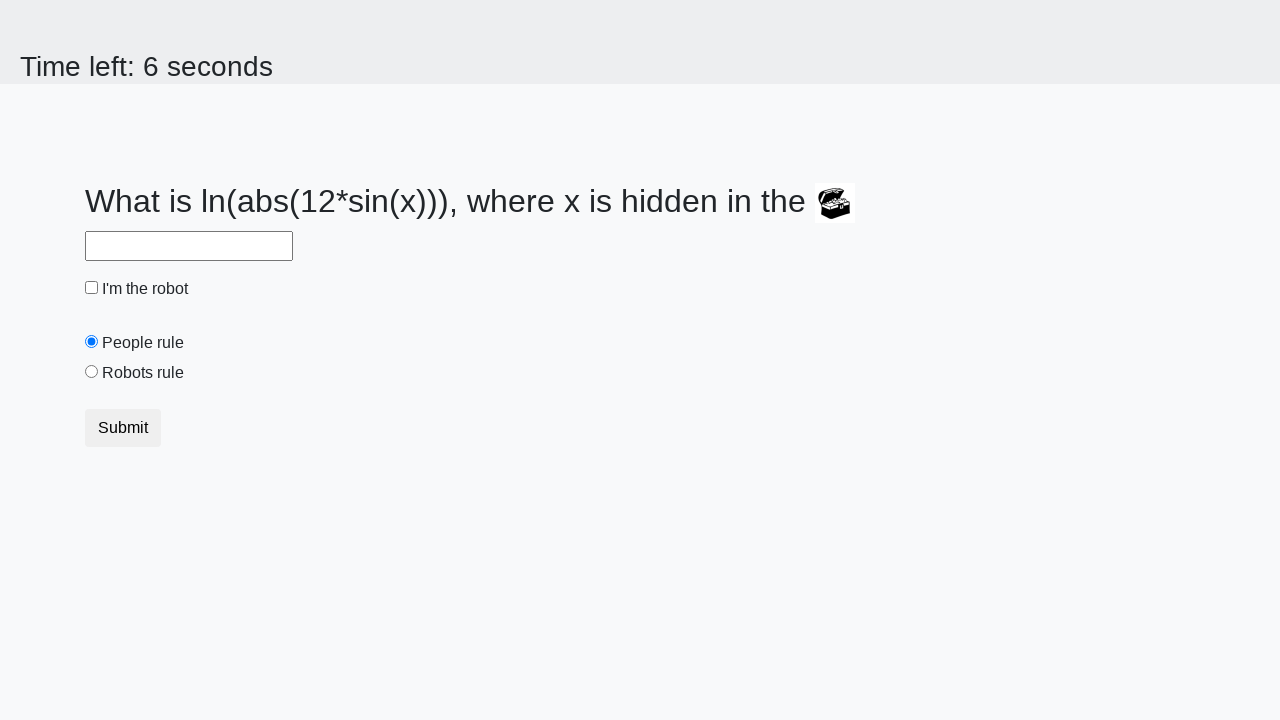

Filled answer field with calculated result on #answer
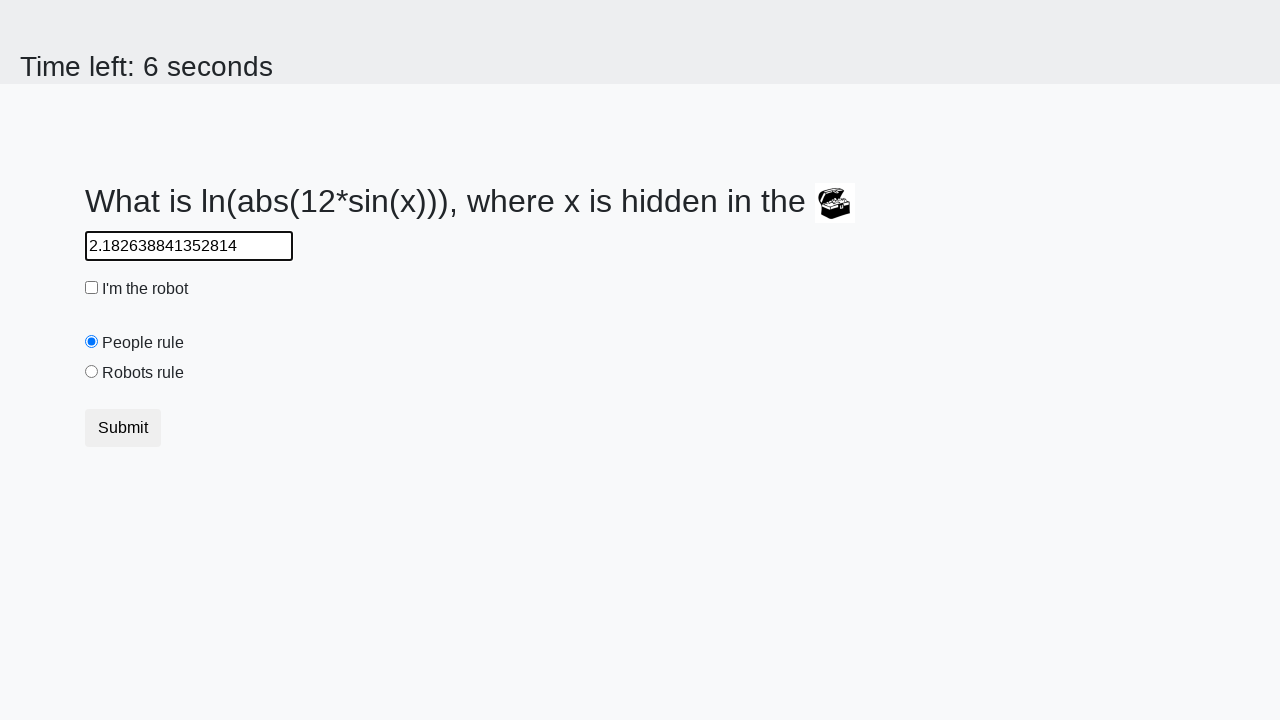

Checked the robot checkbox at (92, 288) on #robotCheckbox
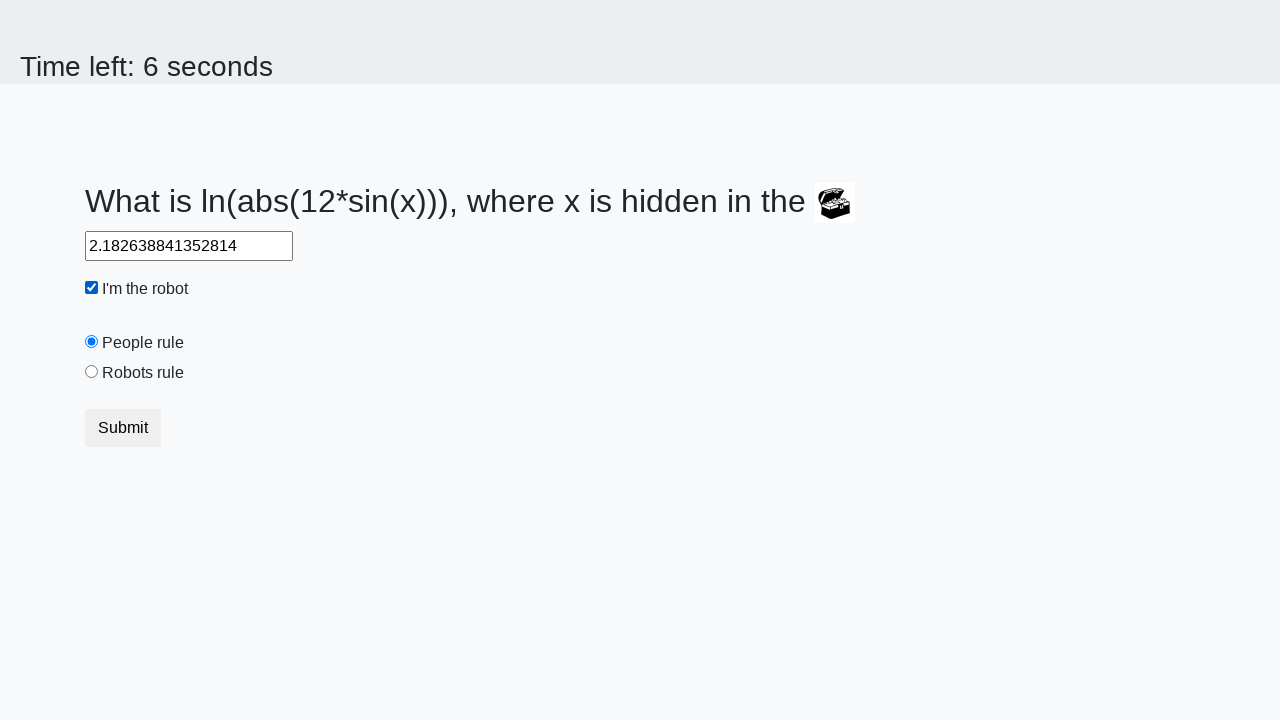

Selected the robots rule radio button at (92, 372) on #robotsRule
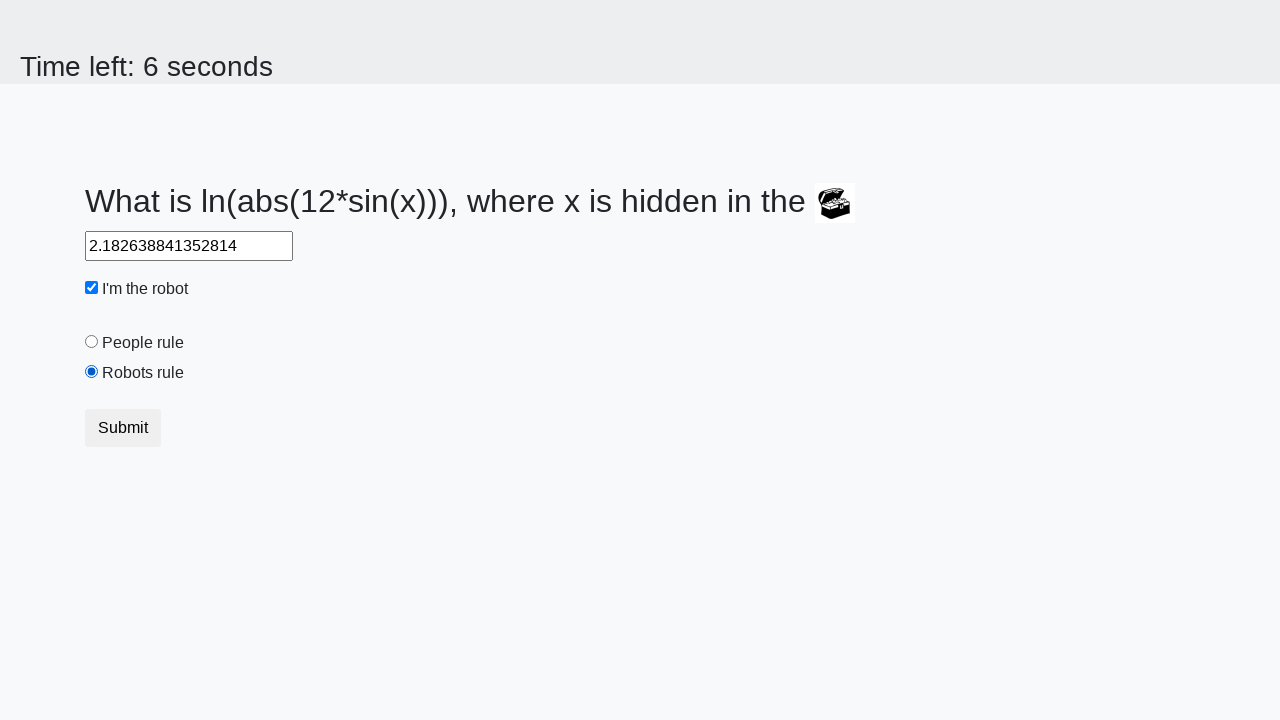

Clicked submit button to submit form at (123, 428) on button
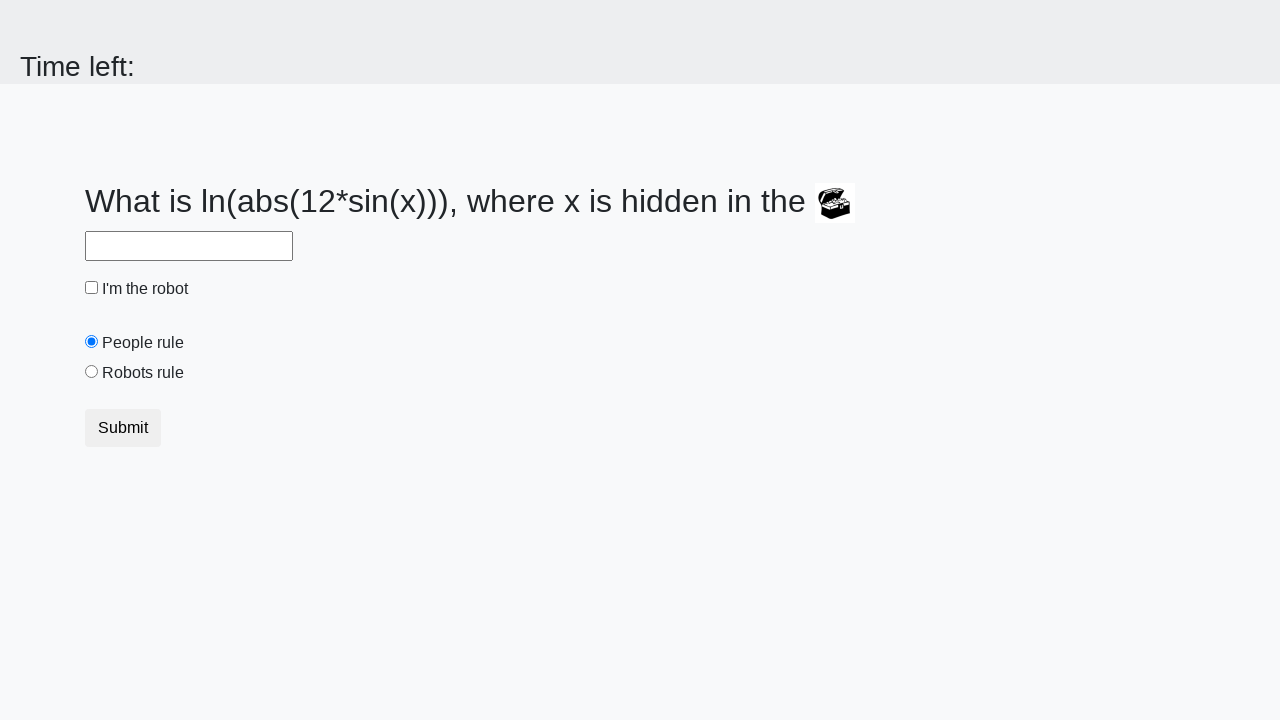

Waited for result to load
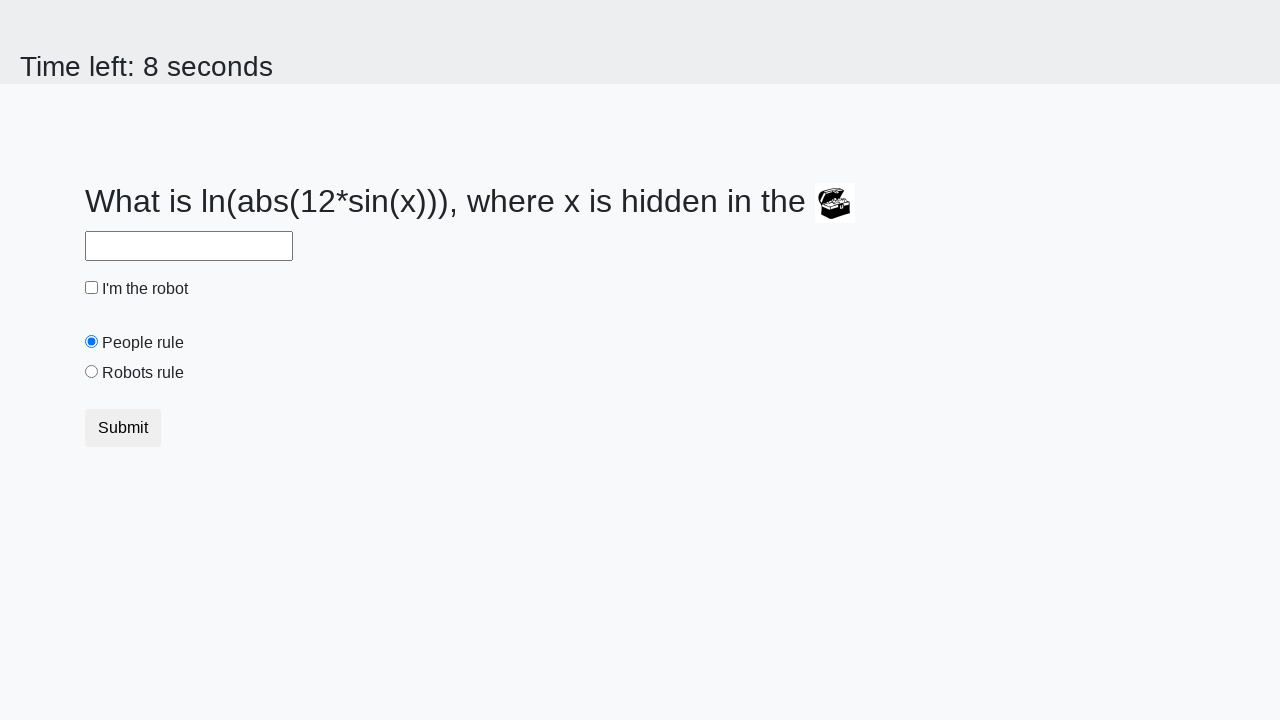

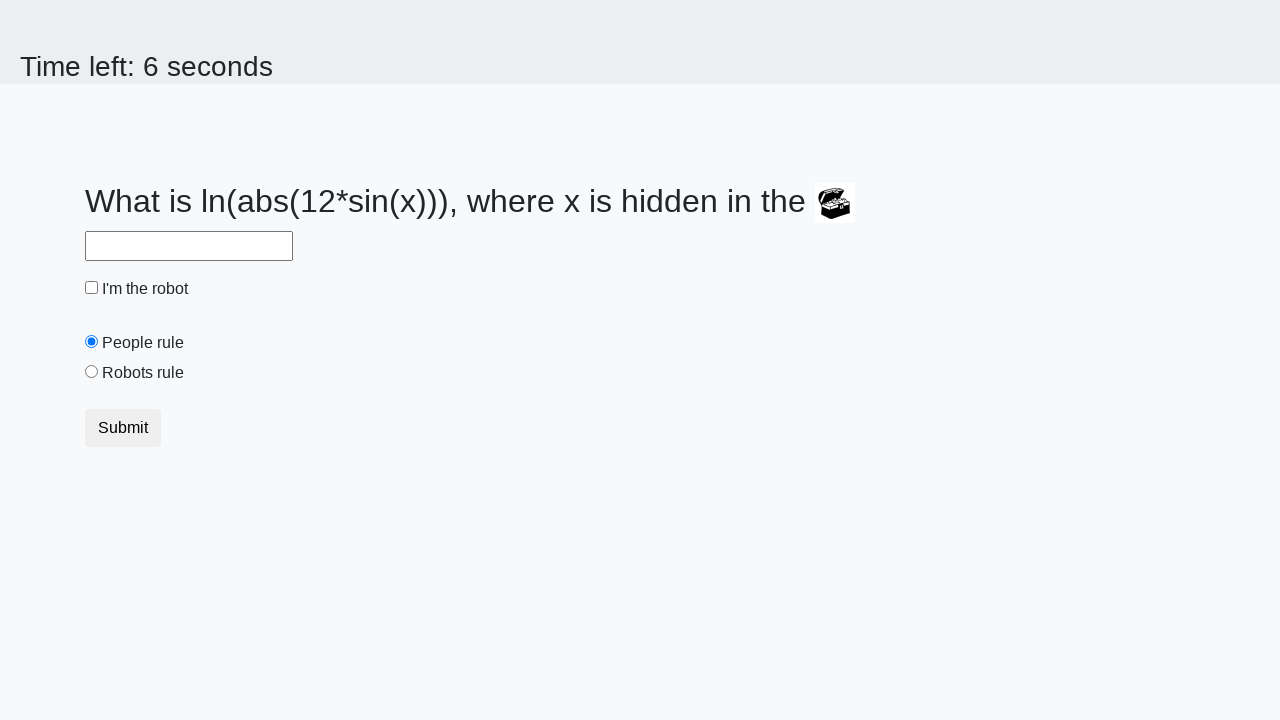